Tests the refresh button functionality on the registration form and verifies that form validation messages appear for required fields after refresh.

Starting URL: https://demo.automationtesting.in/Register.html

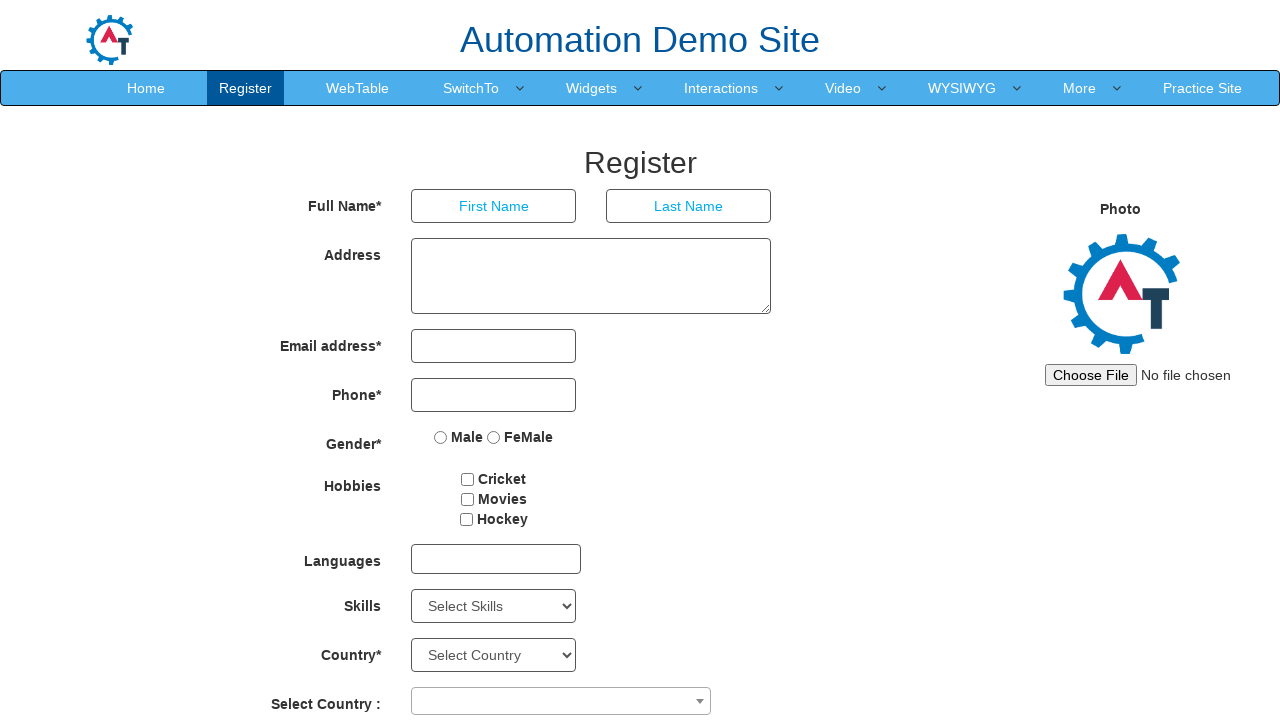

Clicked Refresh button to reset registration form at (649, 623) on #Button1
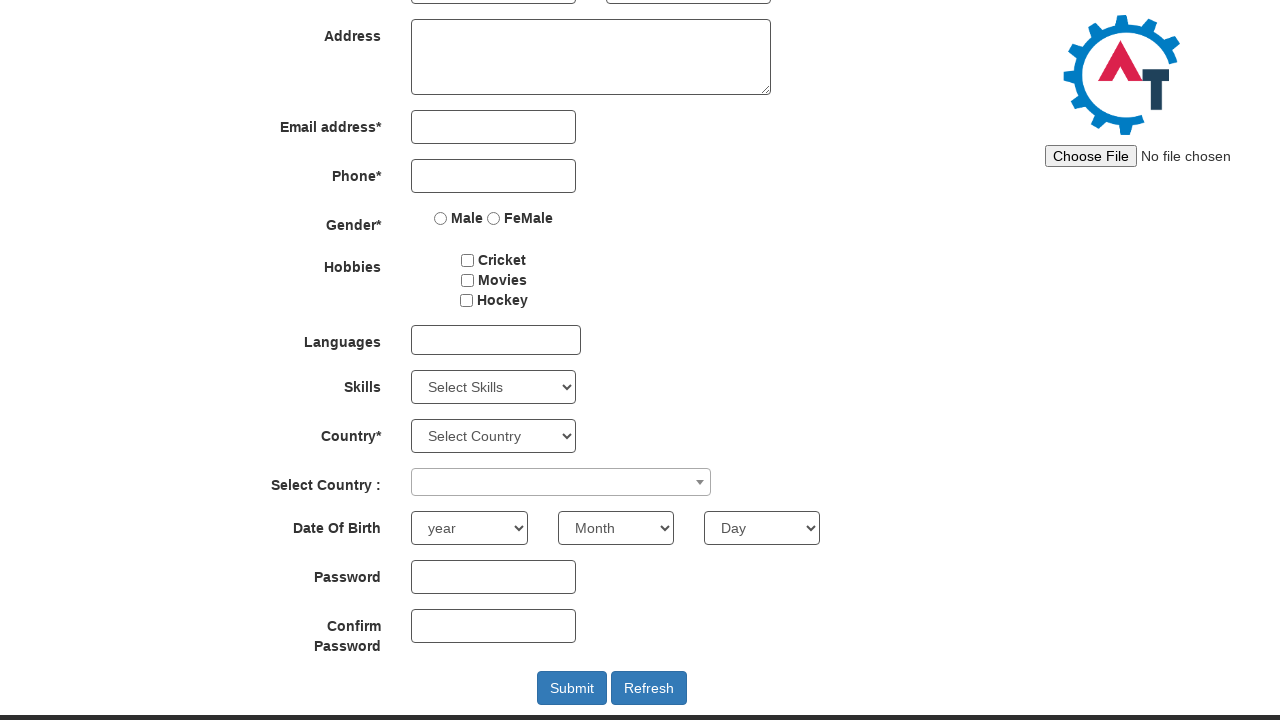

First name field appeared after page refresh
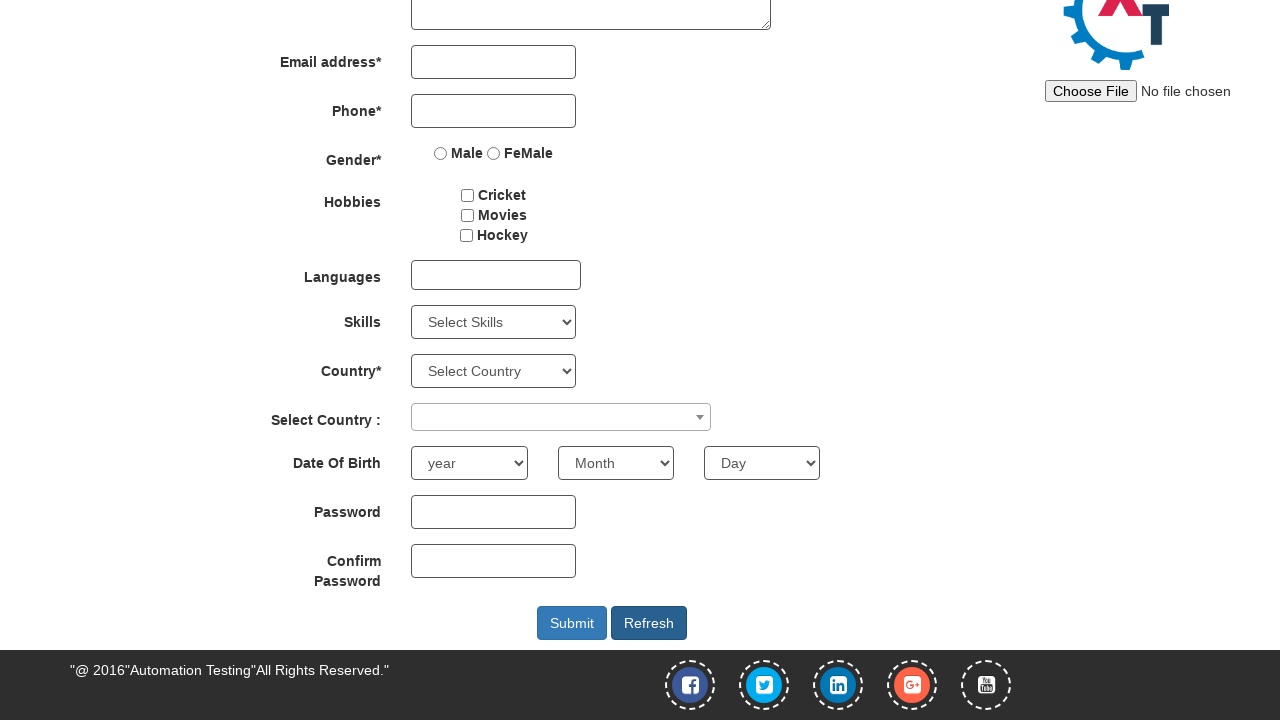

Retrieved validation message from first name field: 'Please fill out this field.'
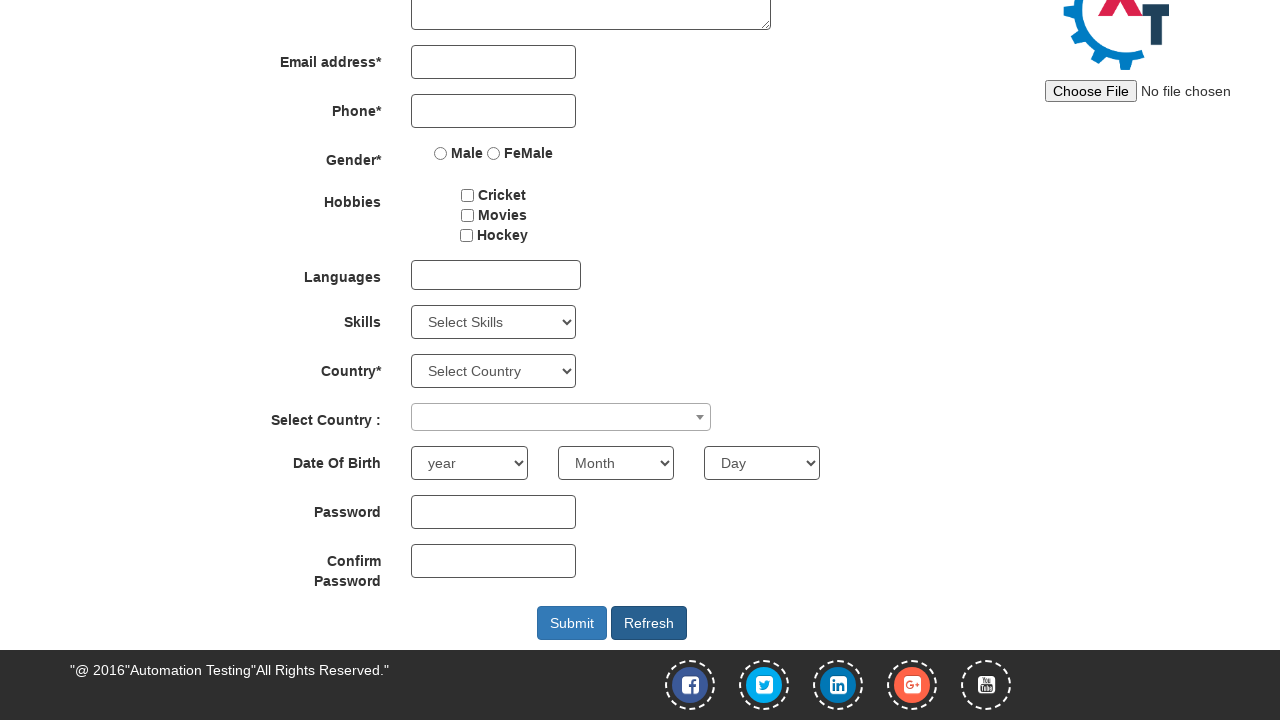

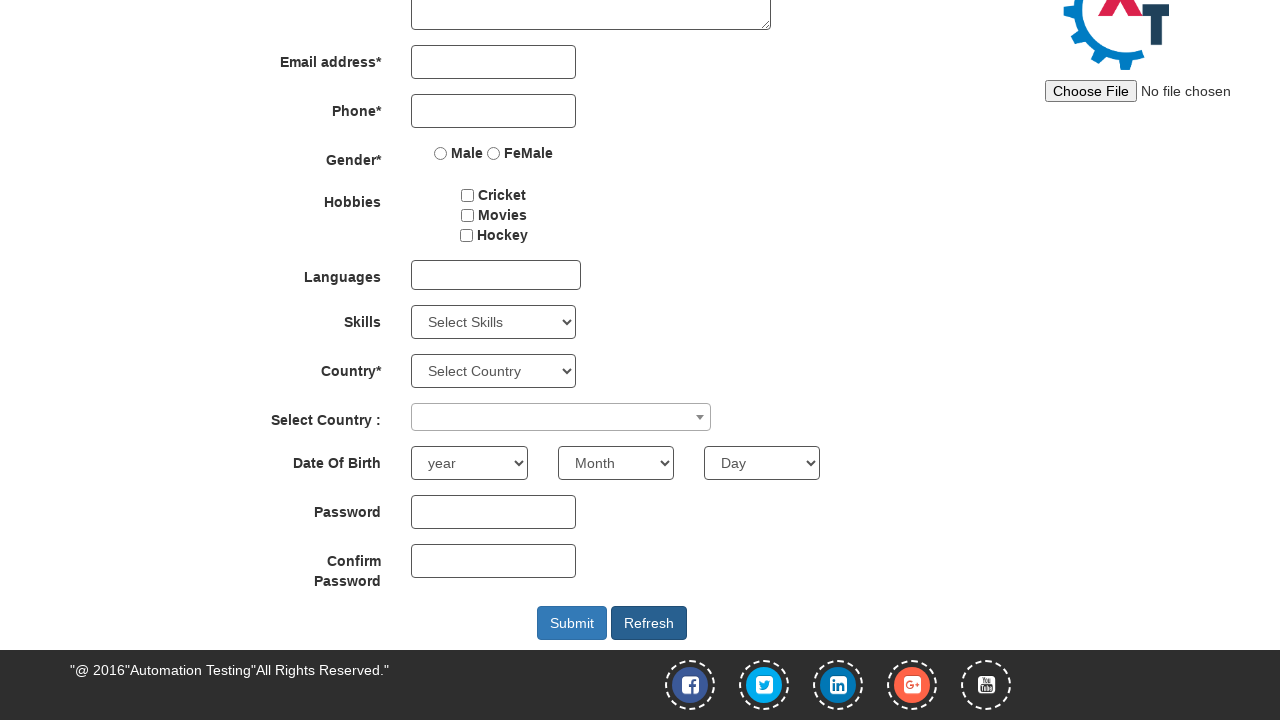